Tests basic navigation to Flipkart's homepage and verifies the page loads successfully

Starting URL: https://www.flipkart.com/

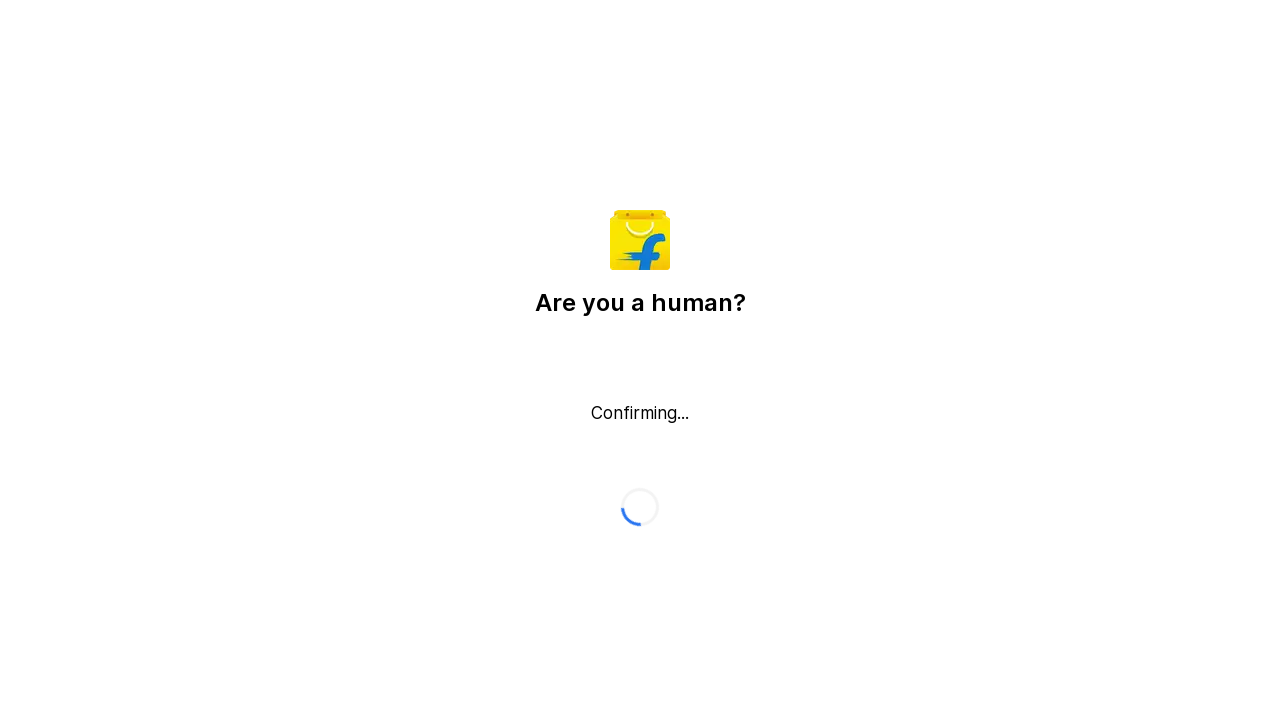

Waited for page DOM to load
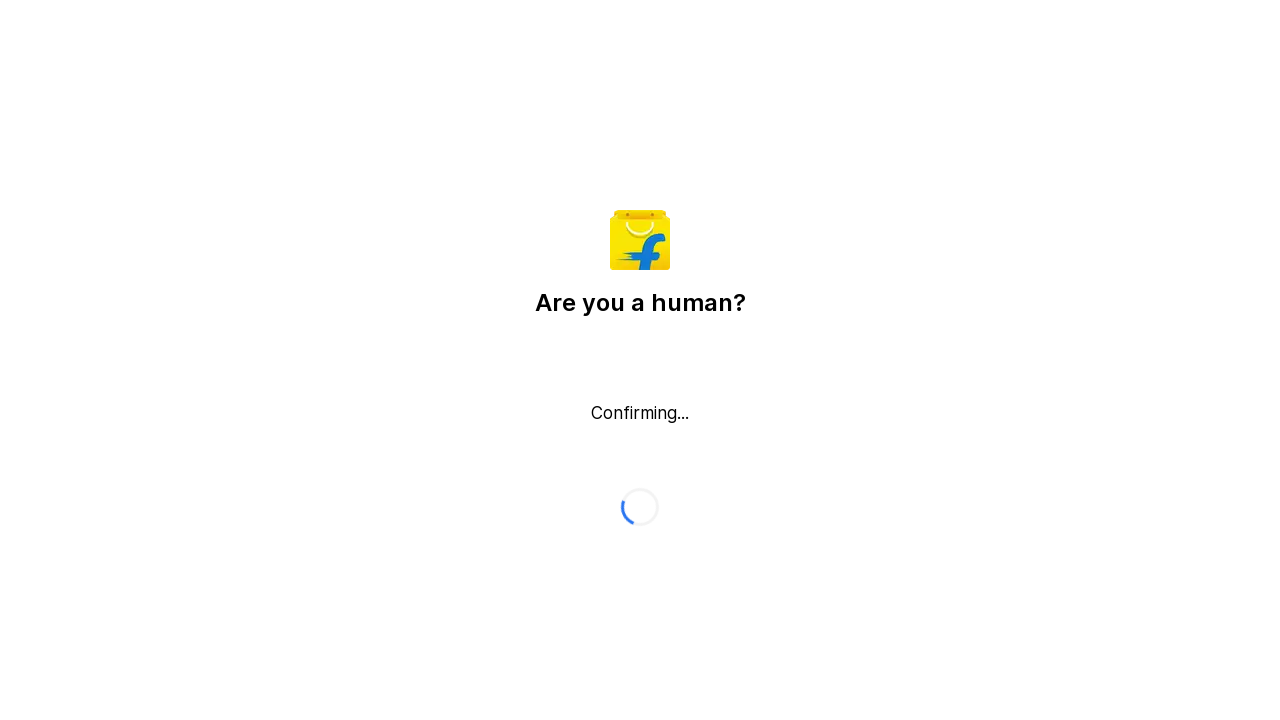

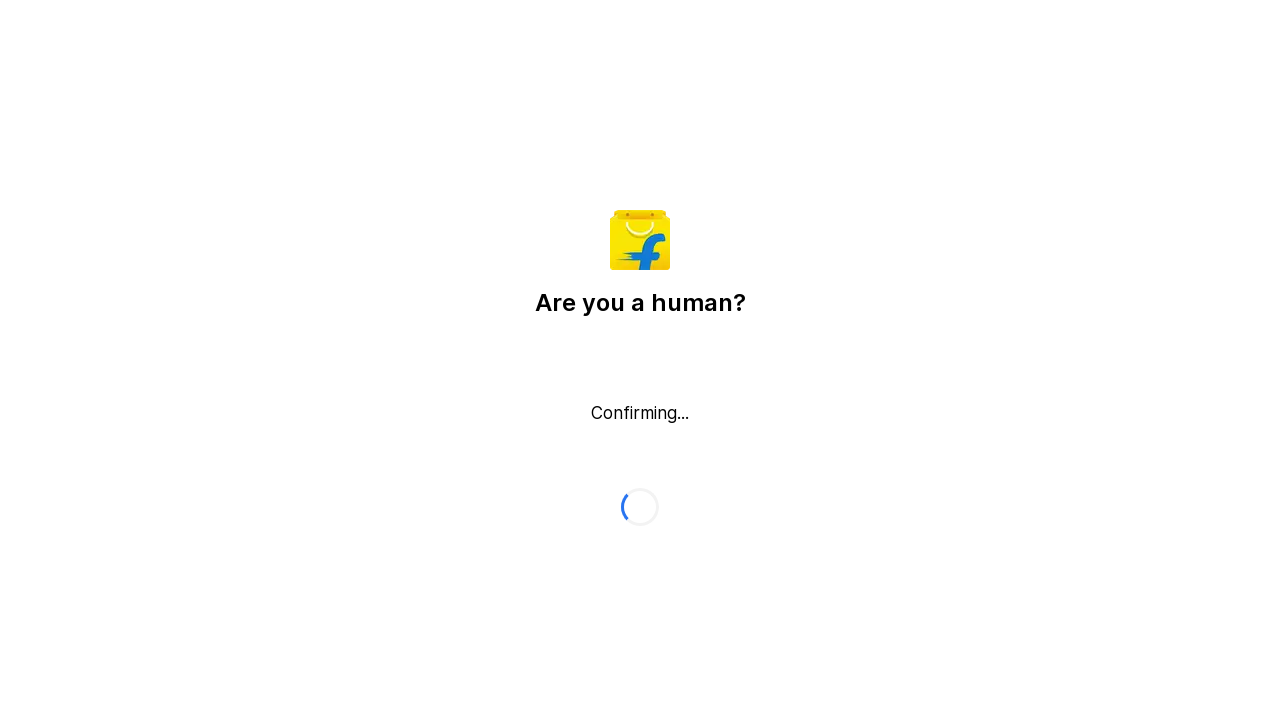